Tests that the mobile menu drawer trigger is present and opens the drawer when clicked on mobile viewport.

Starting URL: https://t0uds3-a2.myshopify.com/

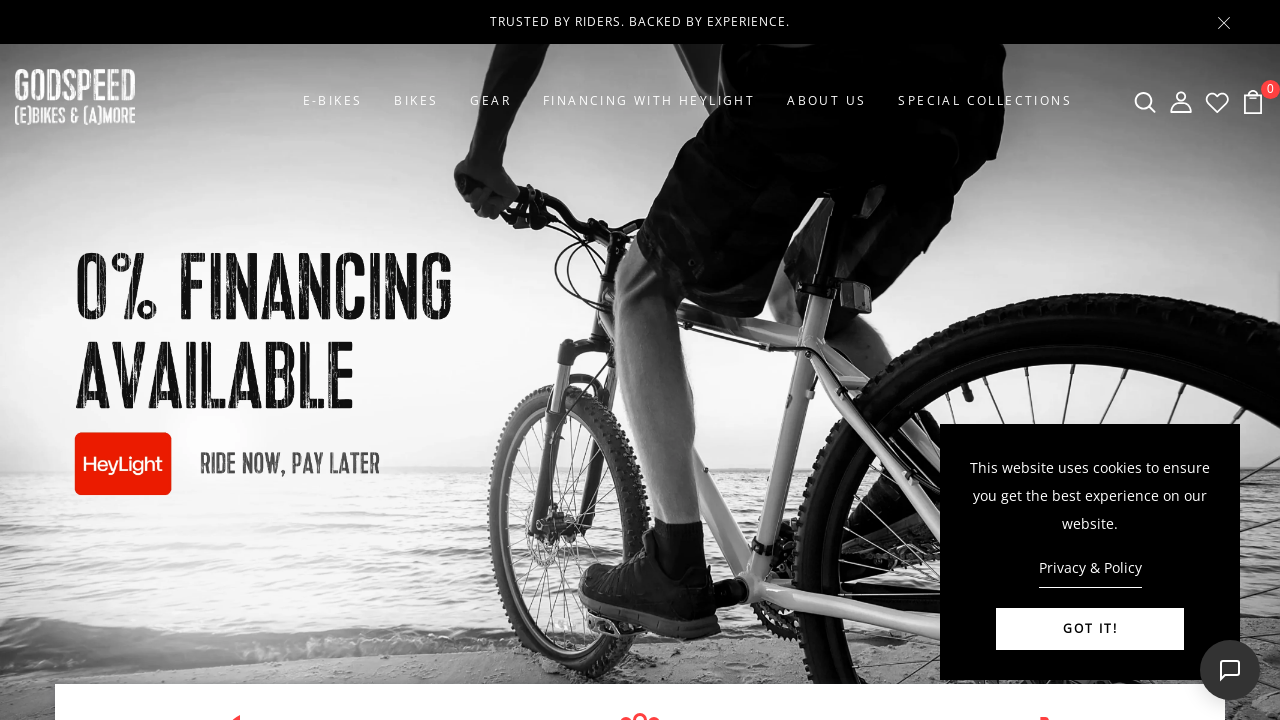

Set mobile viewport to 390x800
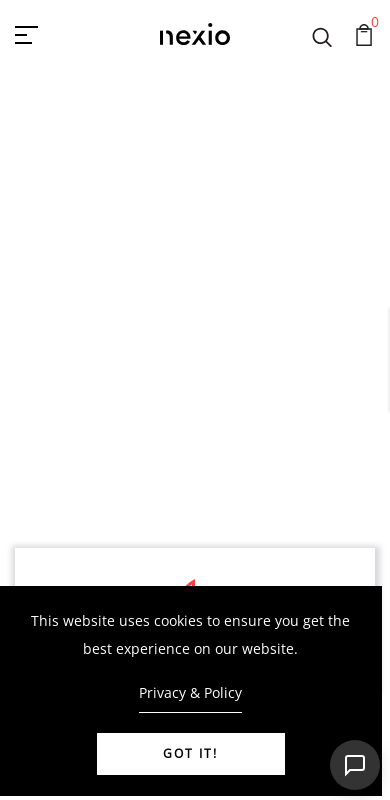

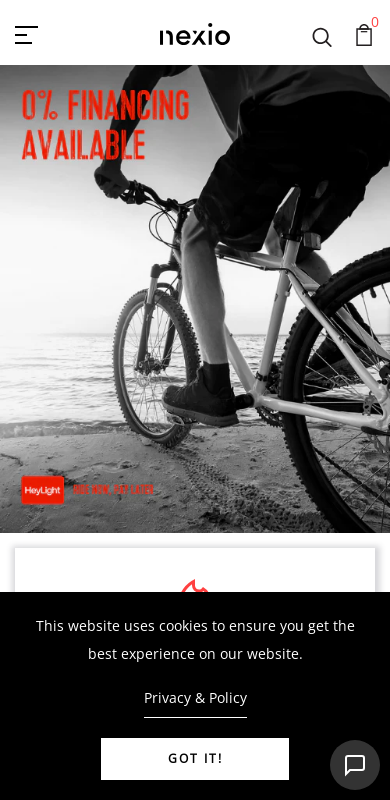